Tests autocomplete field by typing "Ahmet" with the first letter capitalized using keyboard actions

Starting URL: https://demoqa.com/auto-complete

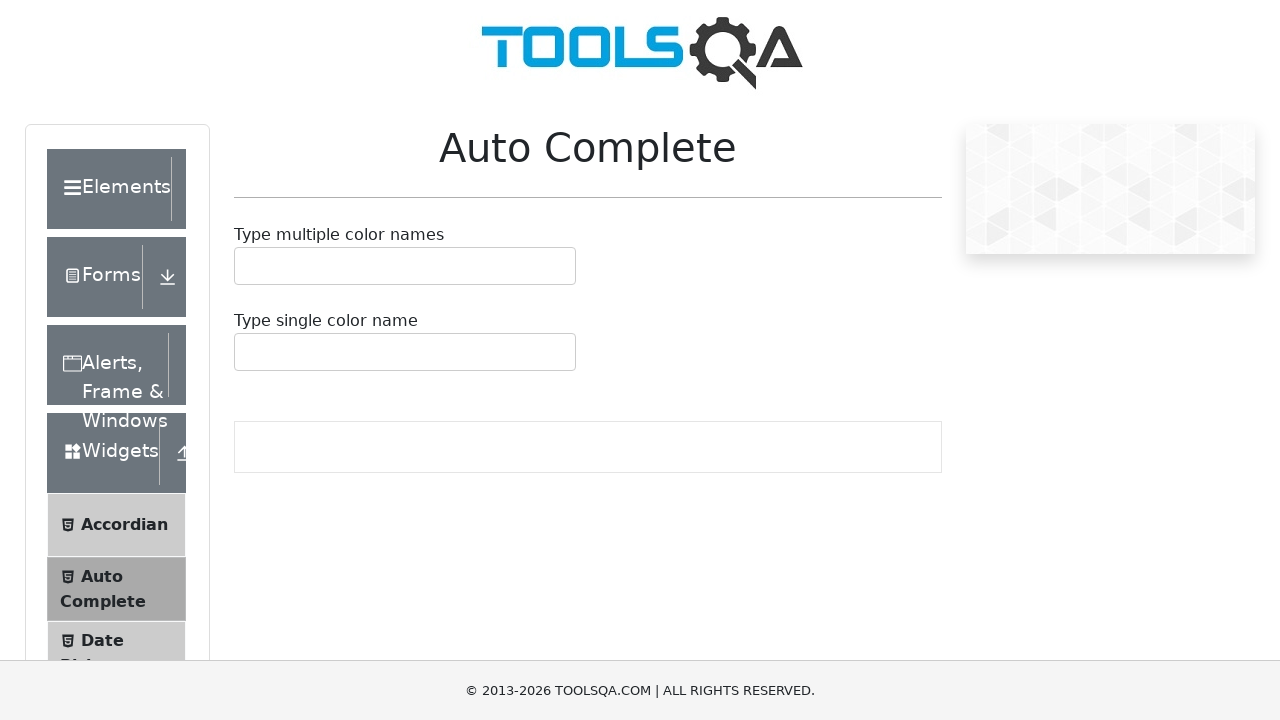

Clicked on the autocomplete input field at (247, 352) on #autoCompleteSingleInput
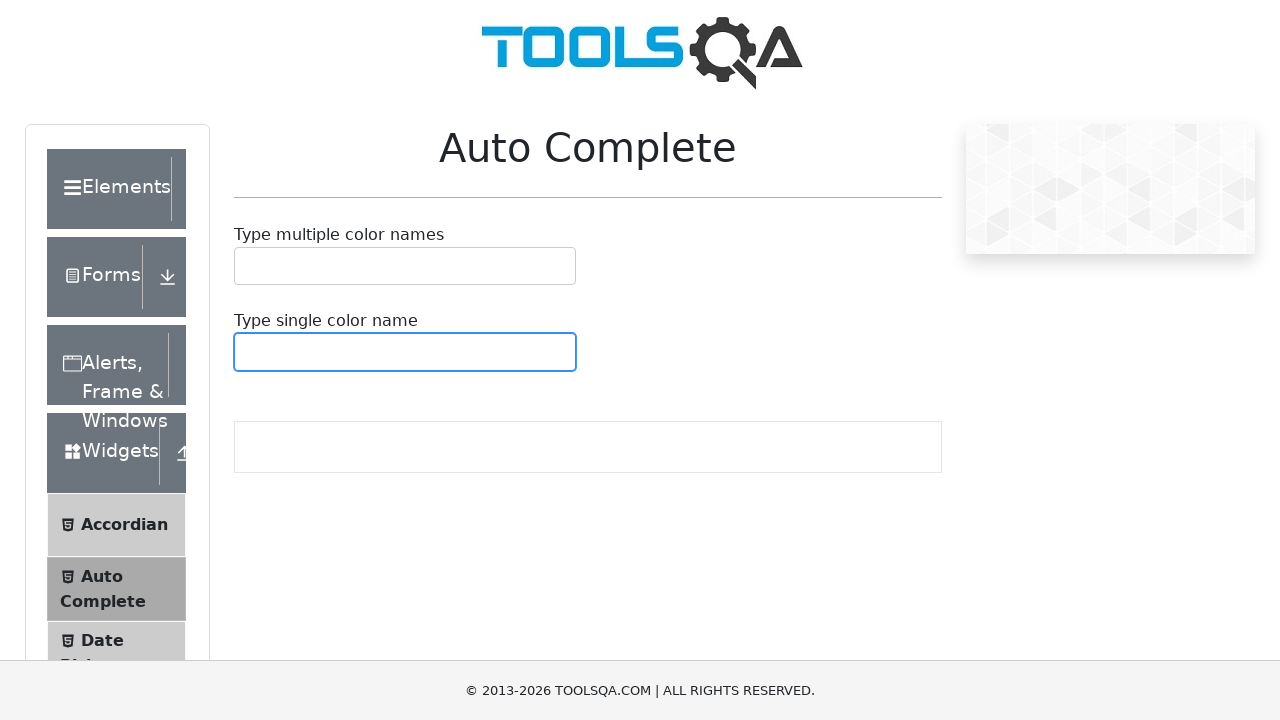

Pressed Shift key down
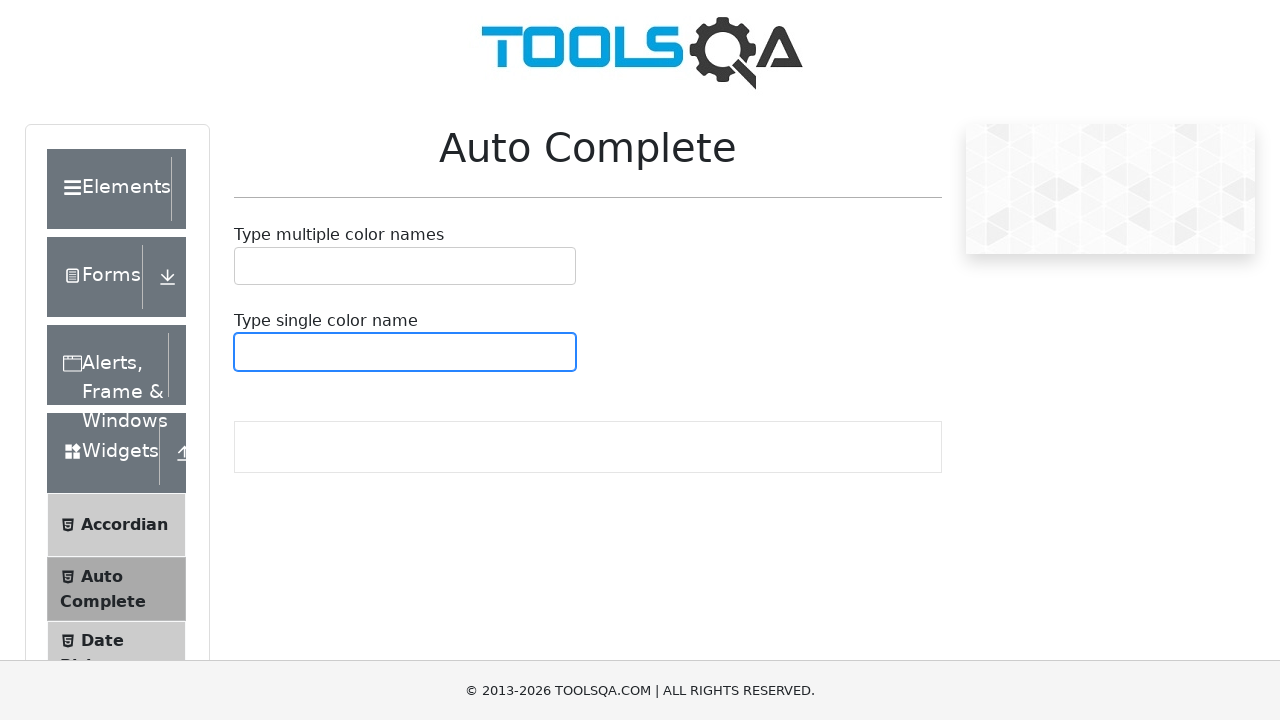

Typed 'a' with Shift held (capital 'A')
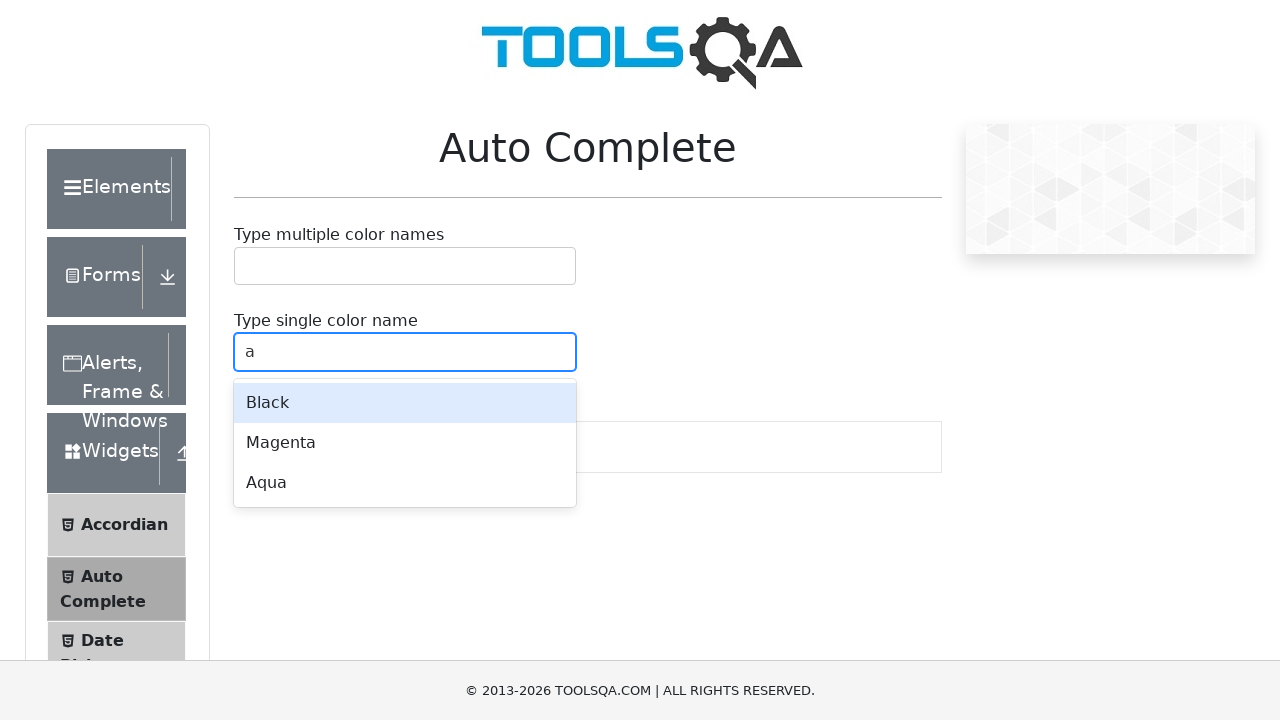

Released Shift key
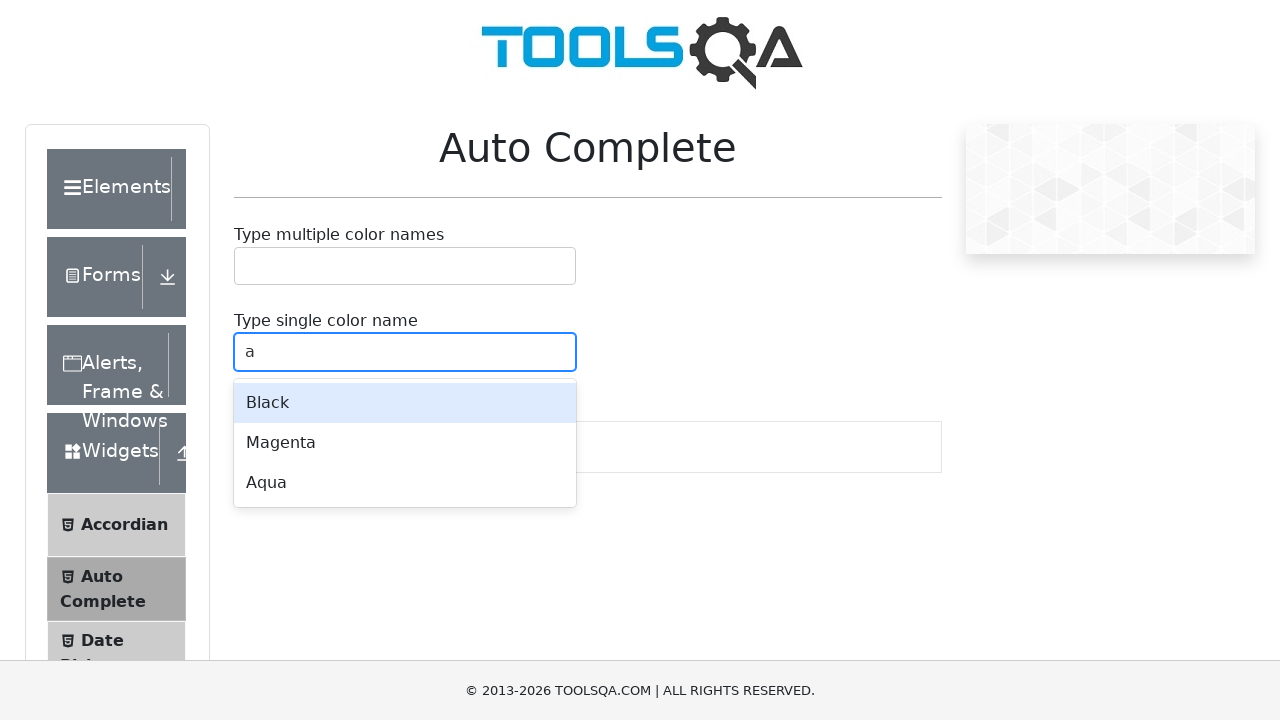

Typed 'hmet' to complete the autocomplete field with 'Ahmet'
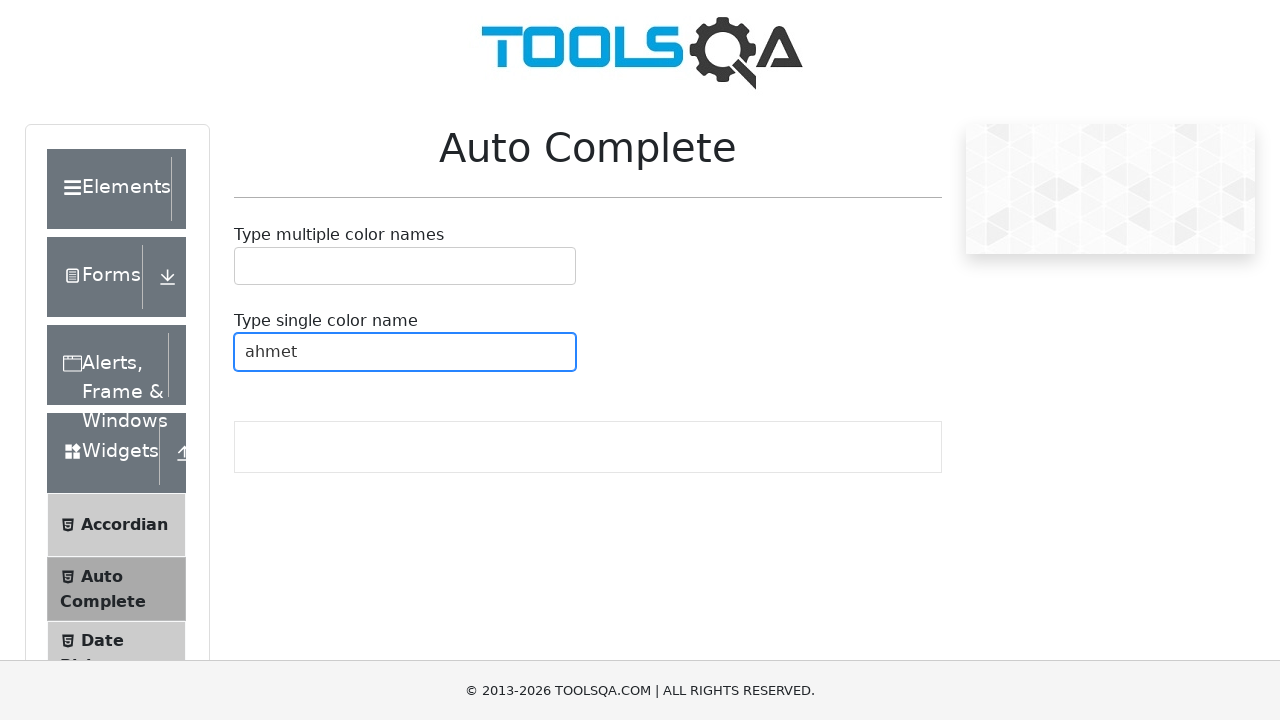

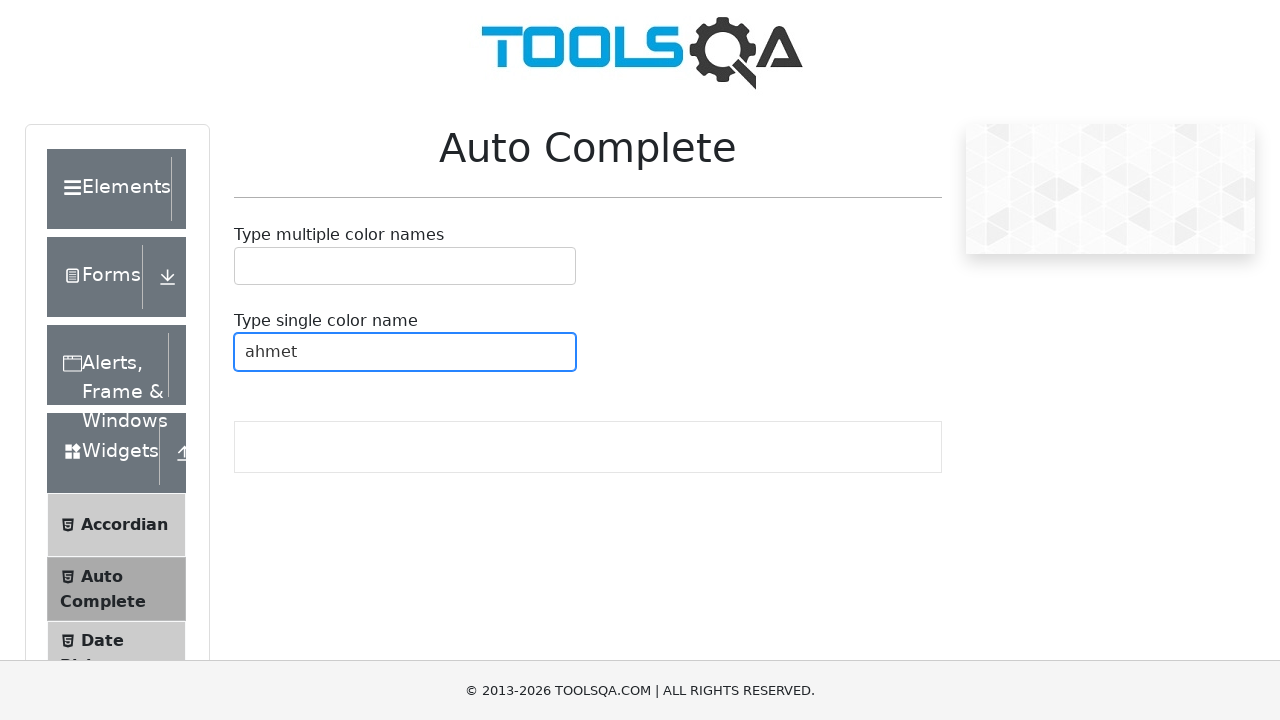